Tests that completed items are removed when Clear completed button is clicked

Starting URL: https://demo.playwright.dev/todomvc

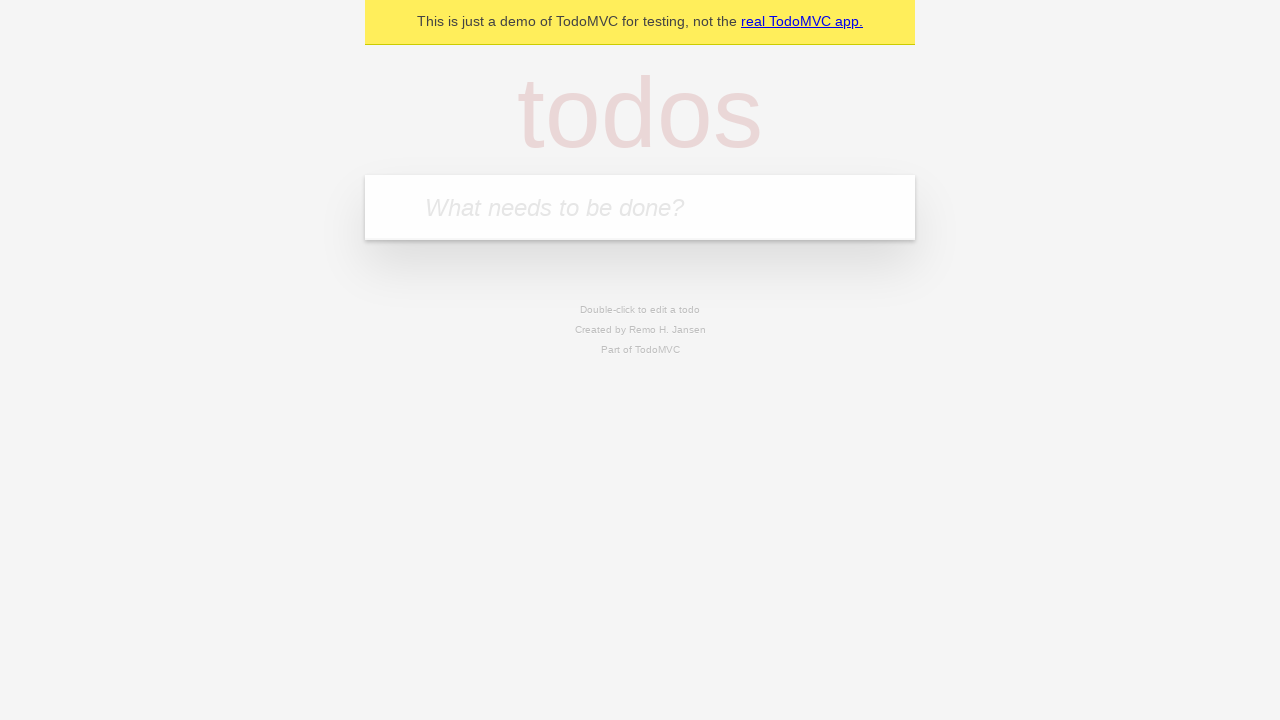

Filled todo input with 'buy some cheese' on internal:attr=[placeholder="What needs to be done?"i]
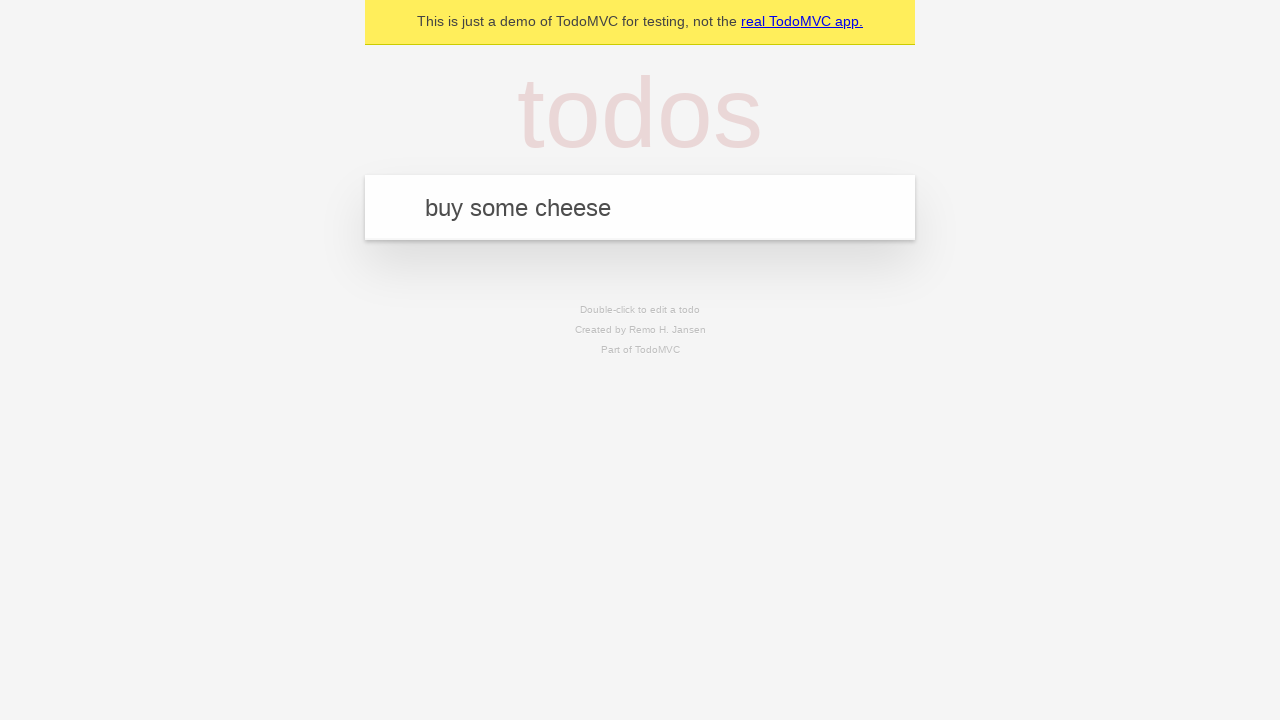

Pressed Enter to add todo 'buy some cheese' on internal:attr=[placeholder="What needs to be done?"i]
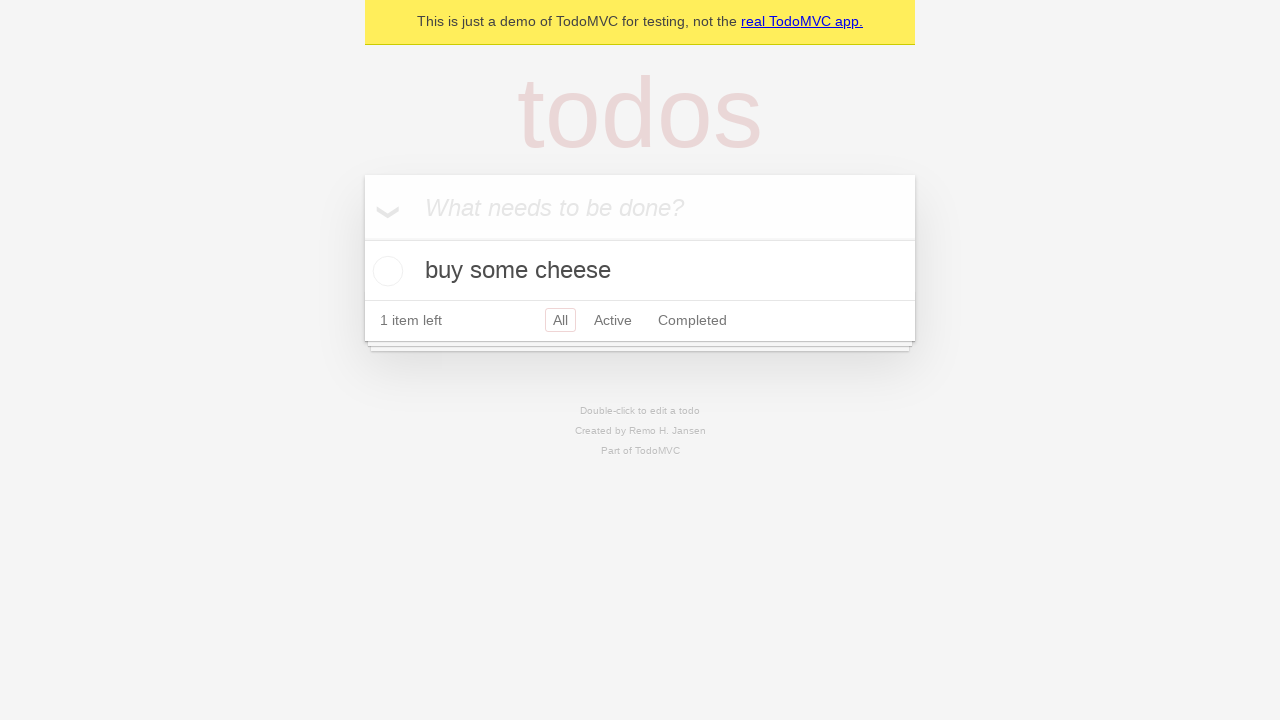

Filled todo input with 'feed the cat' on internal:attr=[placeholder="What needs to be done?"i]
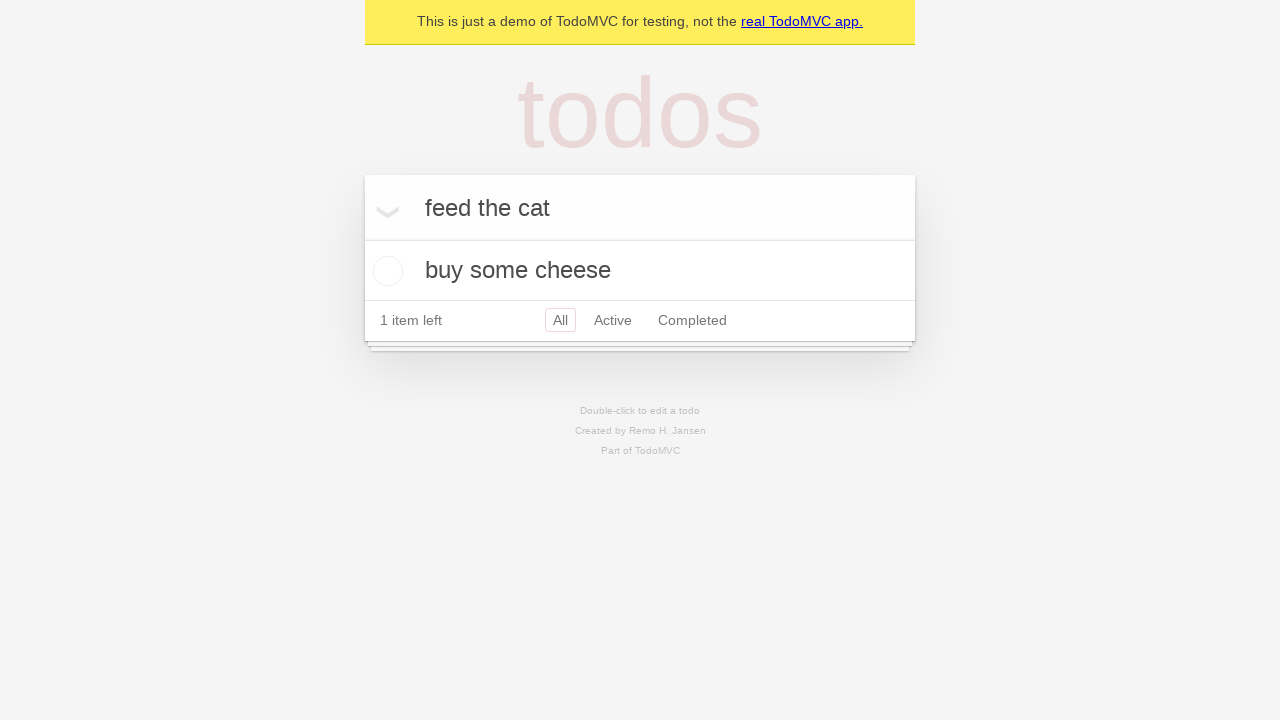

Pressed Enter to add todo 'feed the cat' on internal:attr=[placeholder="What needs to be done?"i]
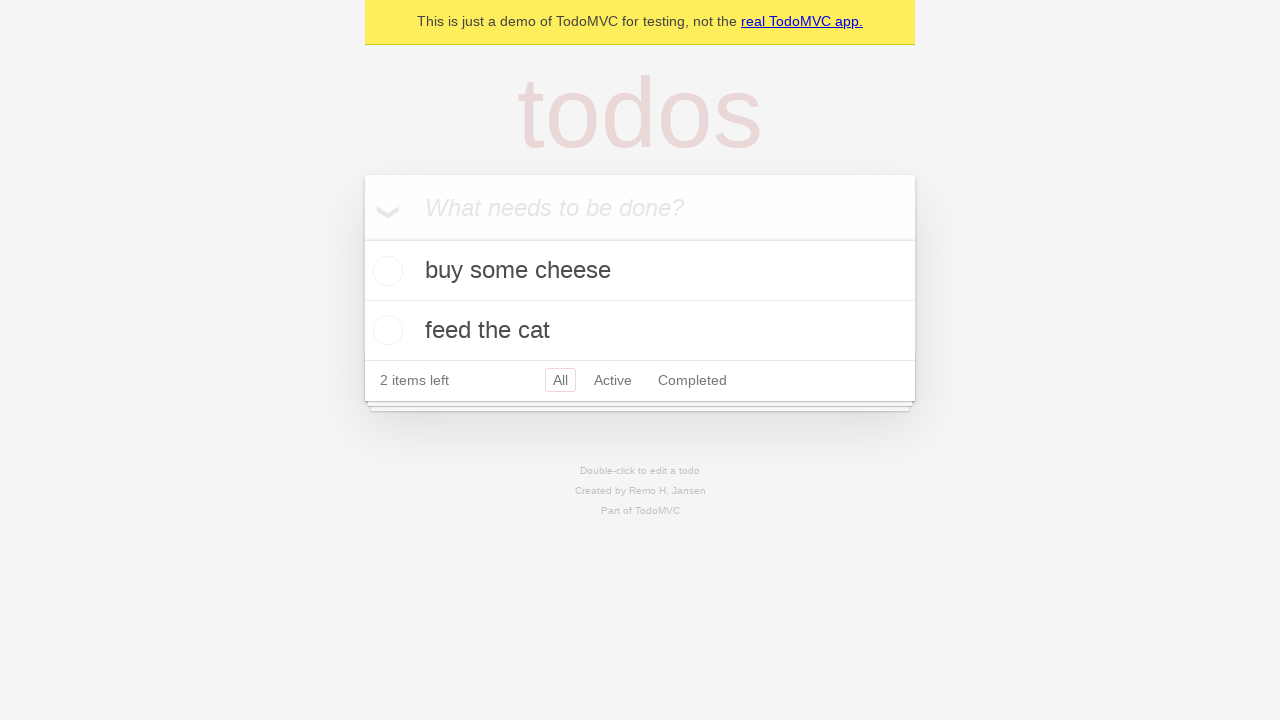

Filled todo input with 'book a doctors appointment' on internal:attr=[placeholder="What needs to be done?"i]
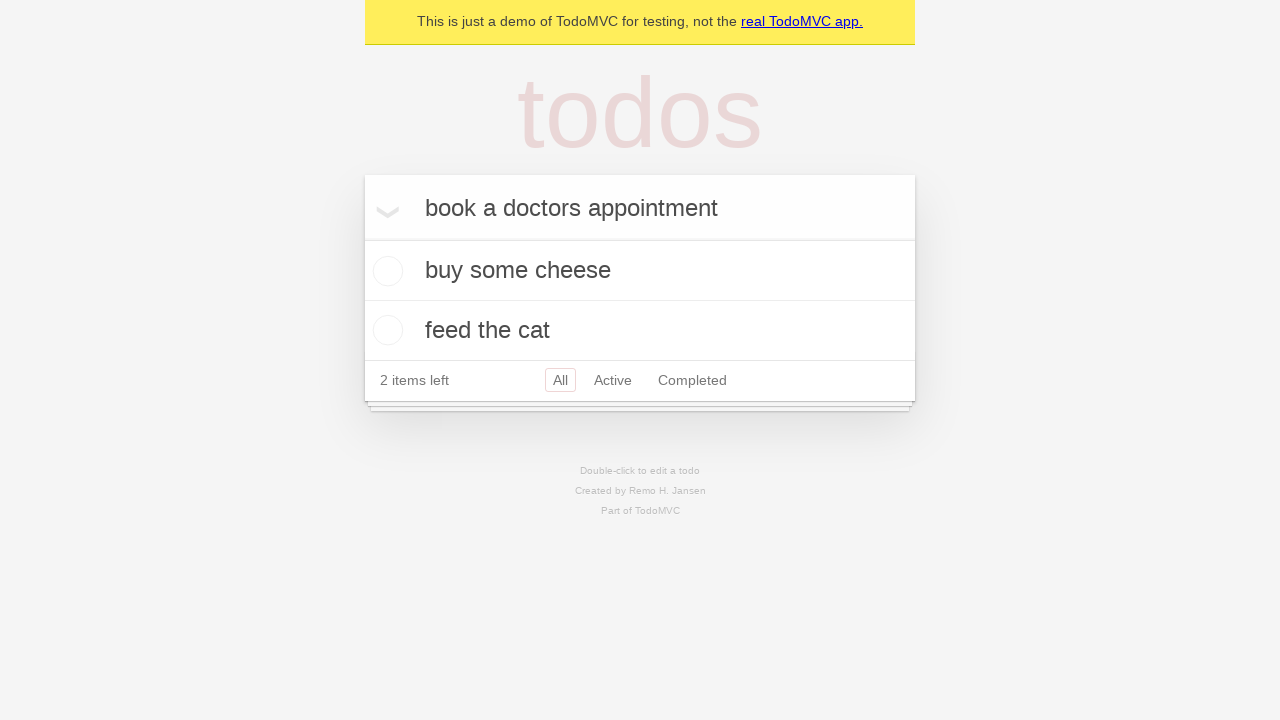

Pressed Enter to add todo 'book a doctors appointment' on internal:attr=[placeholder="What needs to be done?"i]
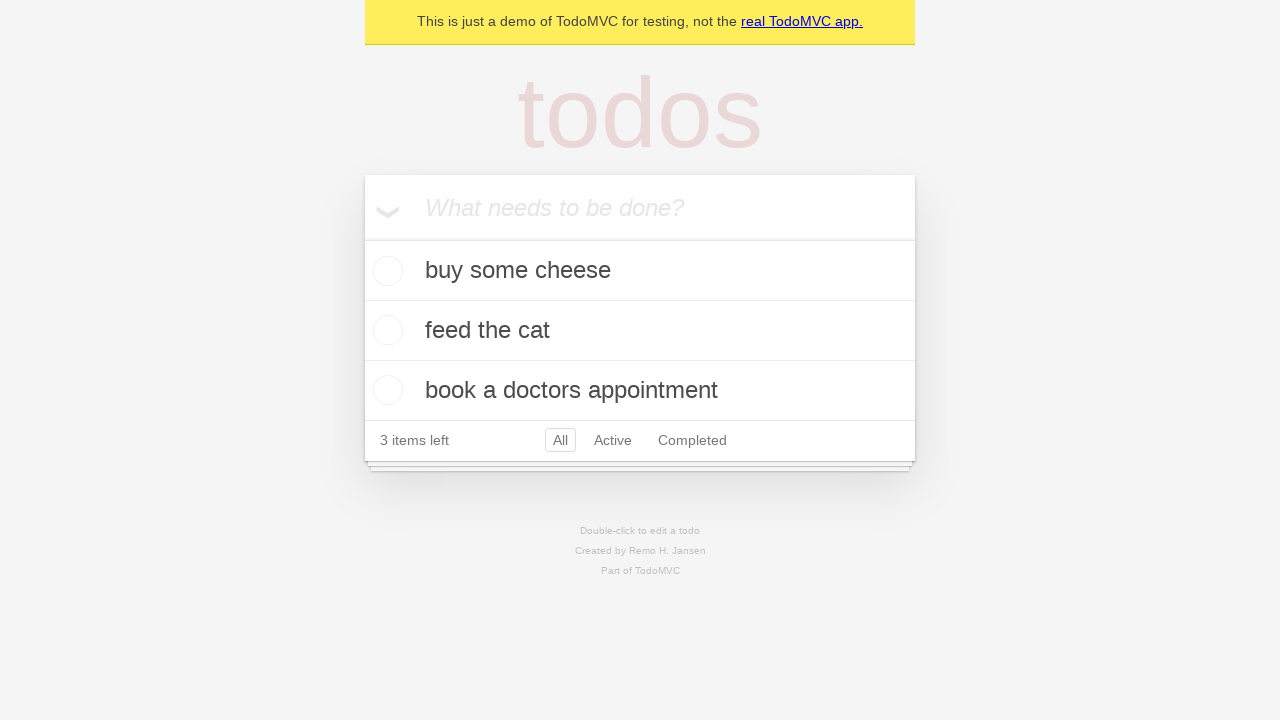

Checked the second todo item (feed the cat) at (385, 330) on internal:testid=[data-testid="todo-item"s] >> nth=1 >> internal:role=checkbox
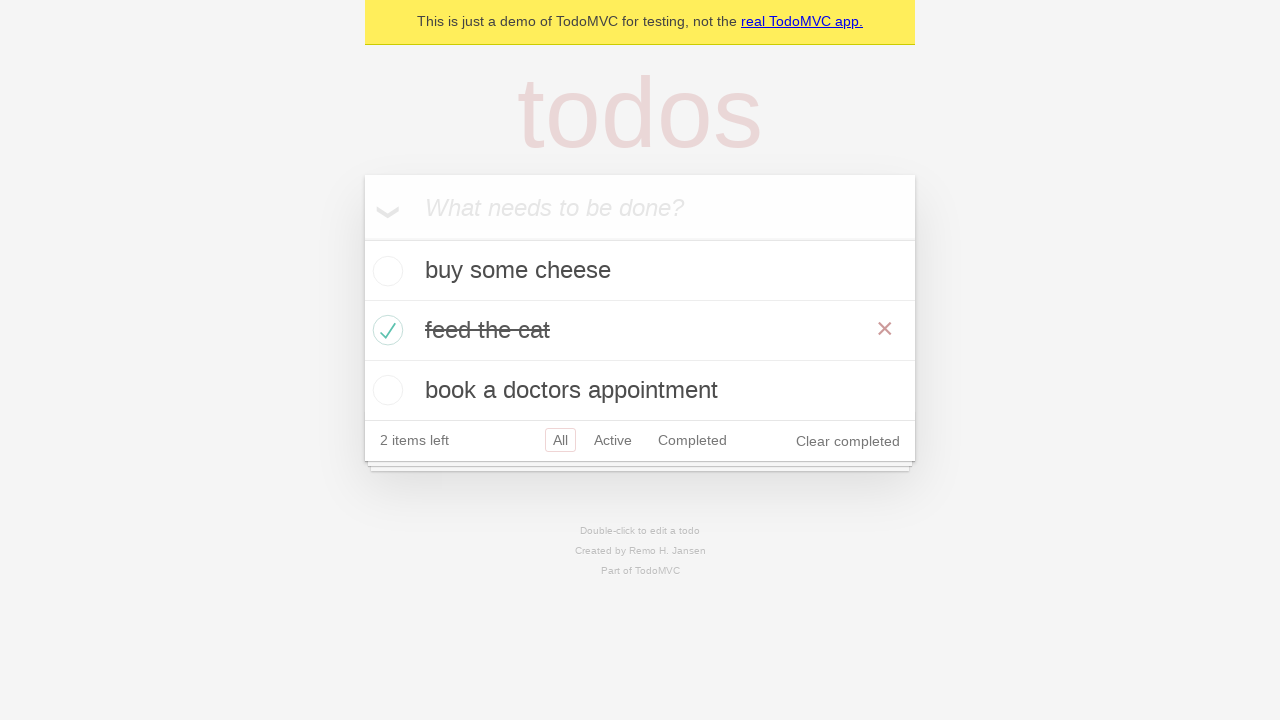

Clicked 'Clear completed' button to remove completed items at (848, 441) on internal:role=button[name="Clear completed"i]
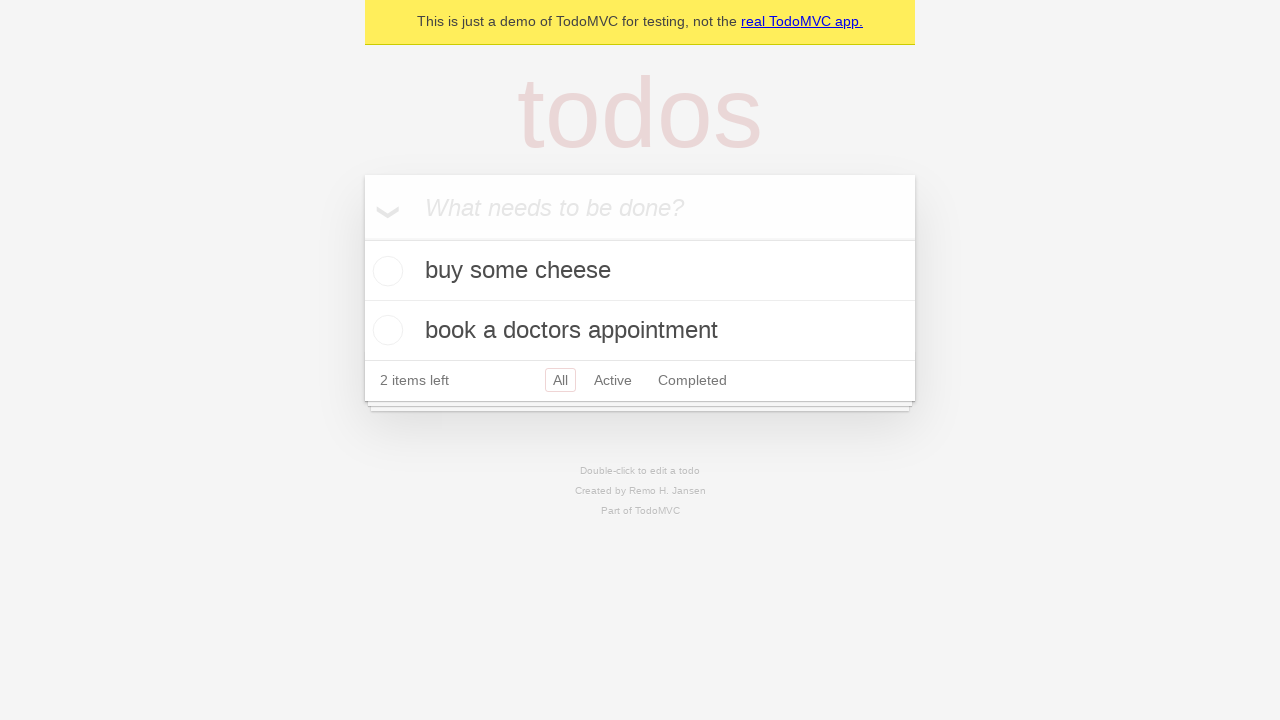

Verified that completed item was removed and 2 items remain
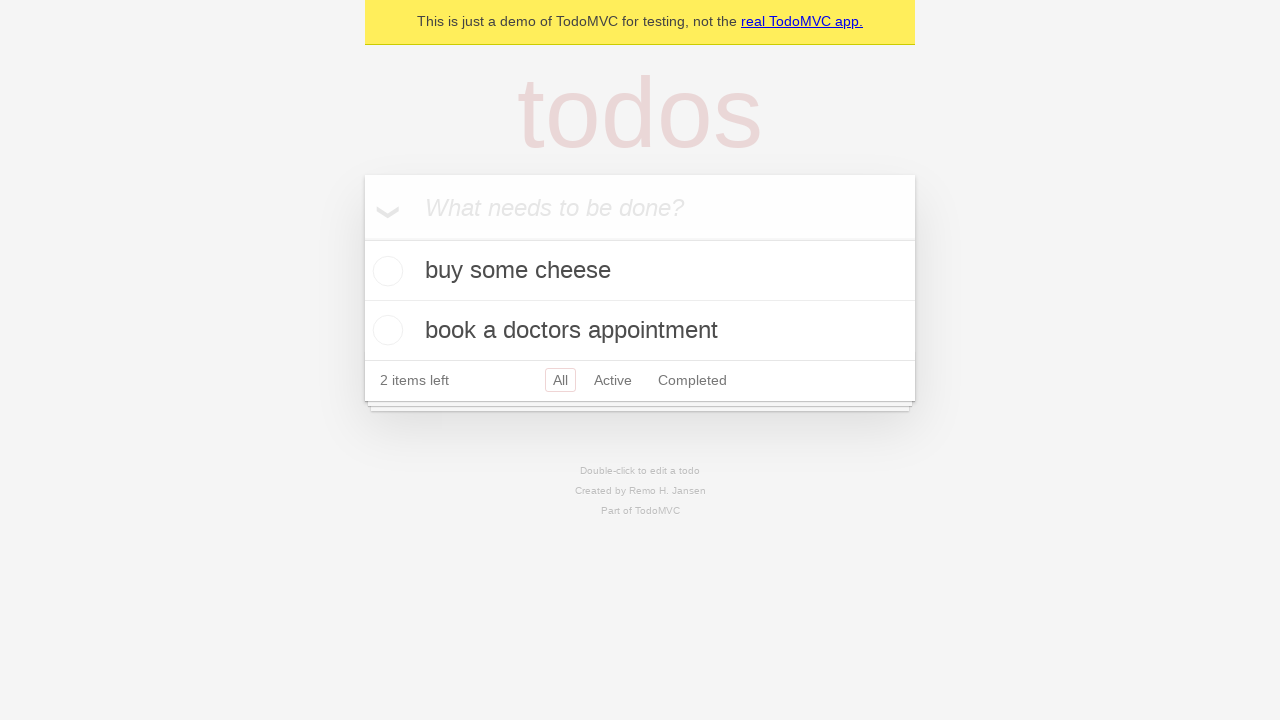

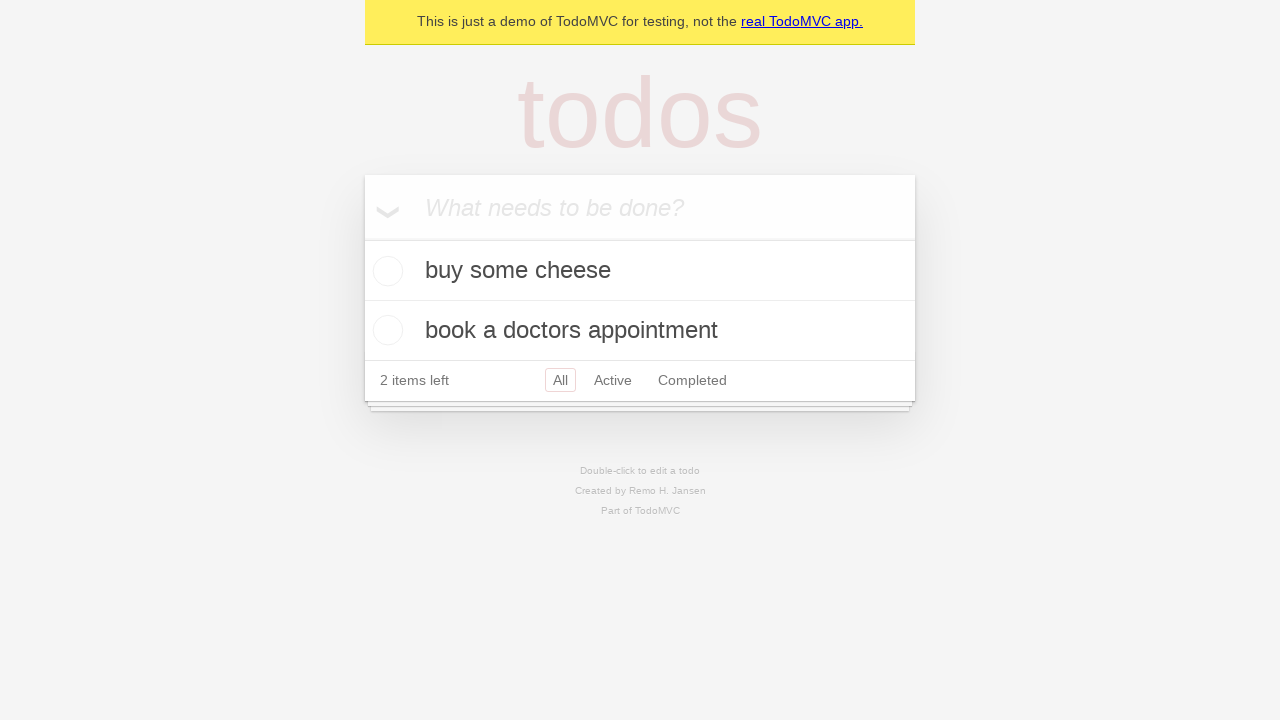